Tests the Provident Fund Calculator by filling in personal financial details (age, salary, contributions, retirement age, etc.) and clicking the calculate button to compute PF accumulation.

Starting URL: https://www.moneycontrol.com/personal-finance/tools/provident-fund-calculator.html

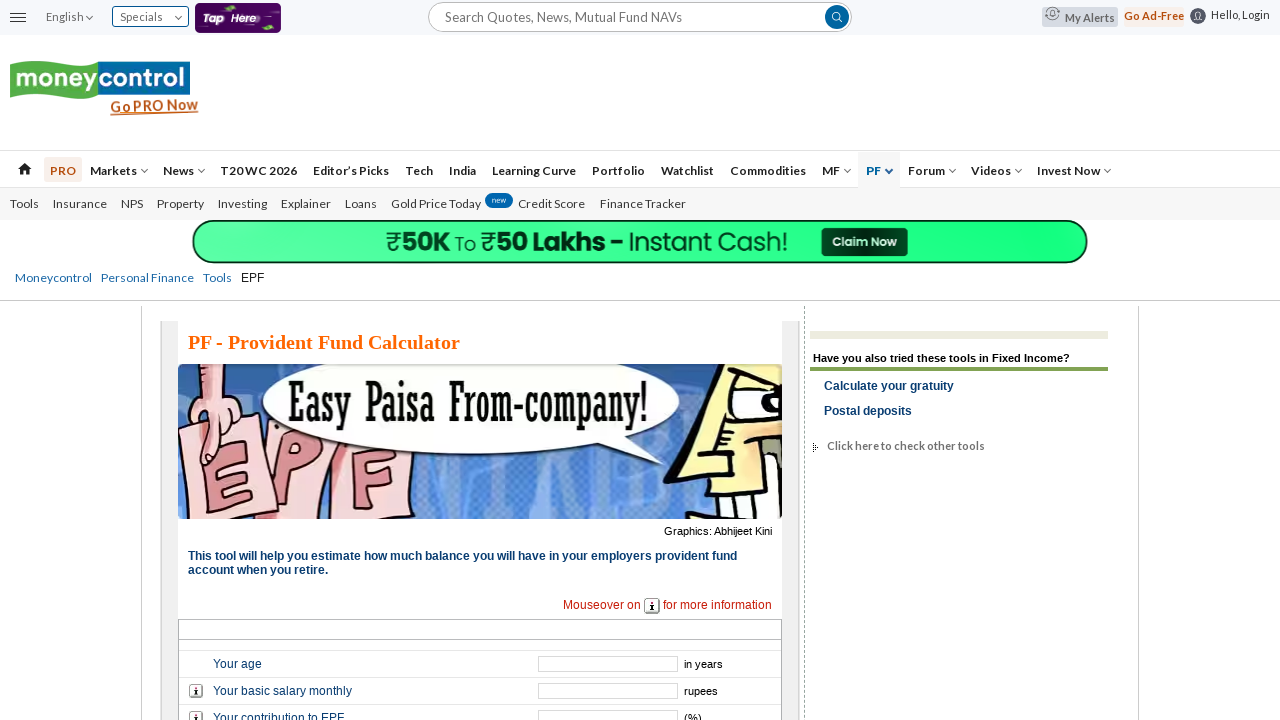

Filled age input with value '30' on #id_your_age
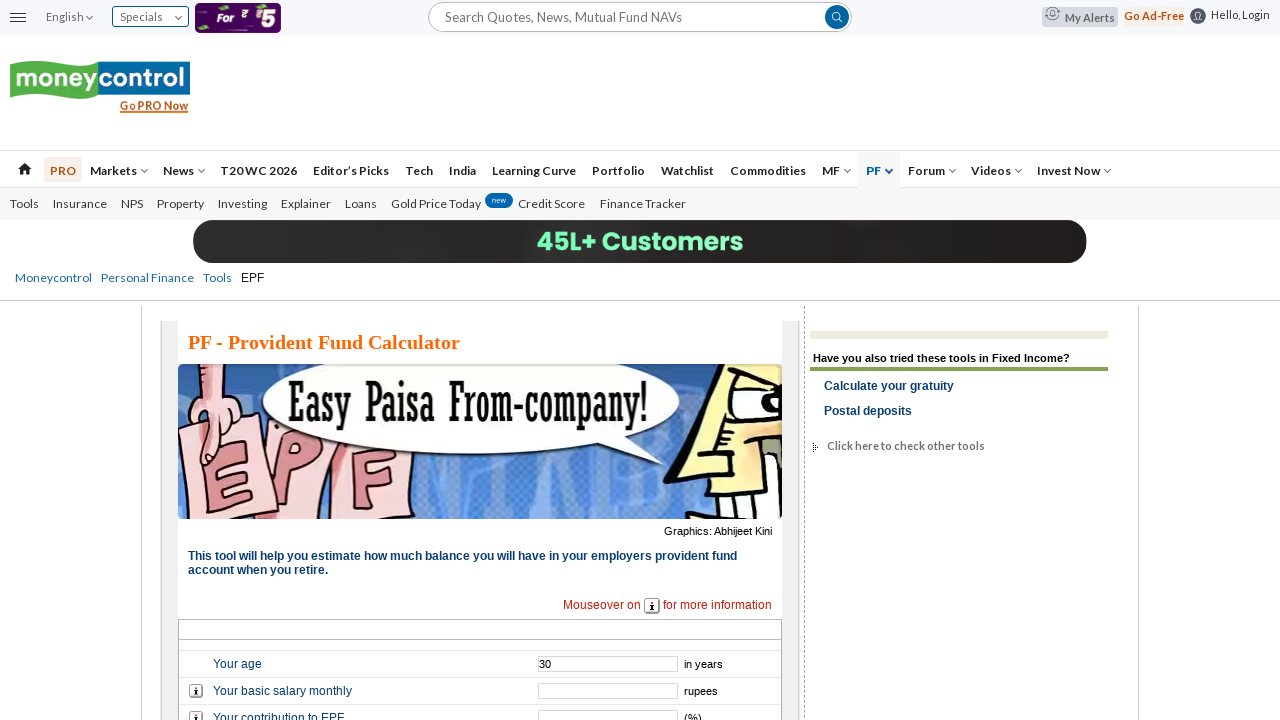

Filled basic monthly salary with '50000' on input[name='basic_salary_monthly']
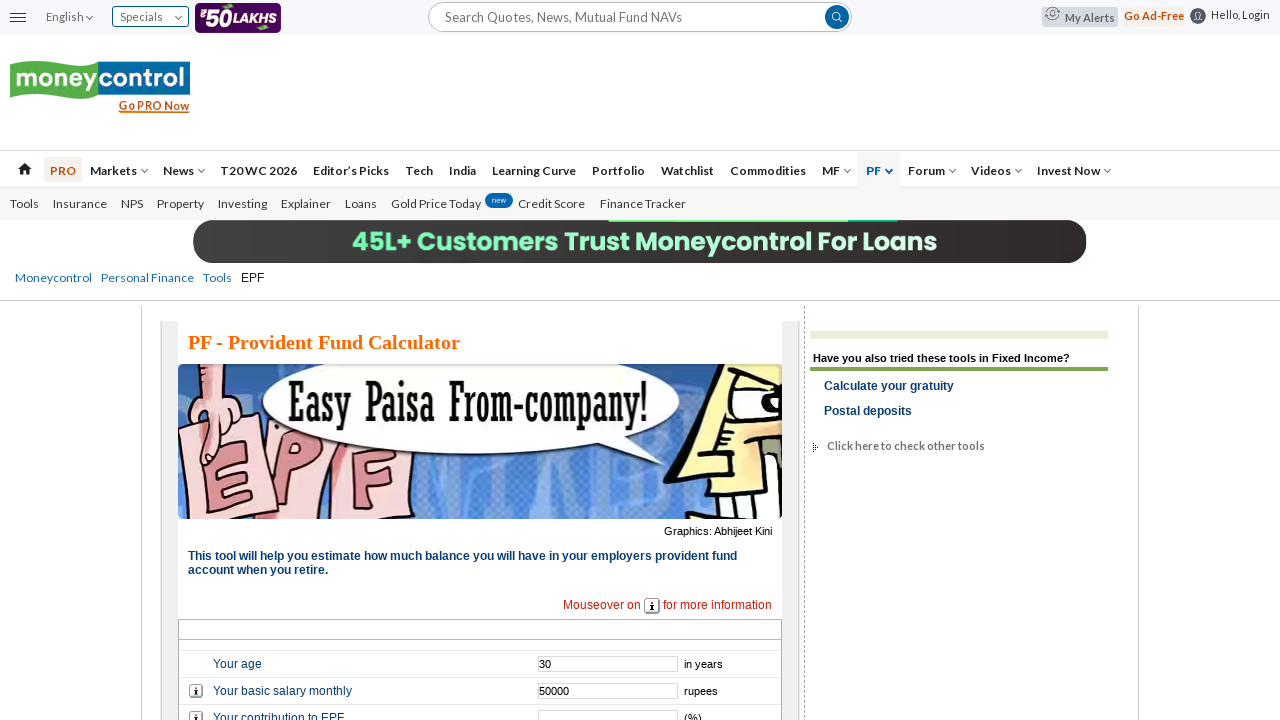

Filled employee contribution percentage with '12%' on input[name='your_contribution']
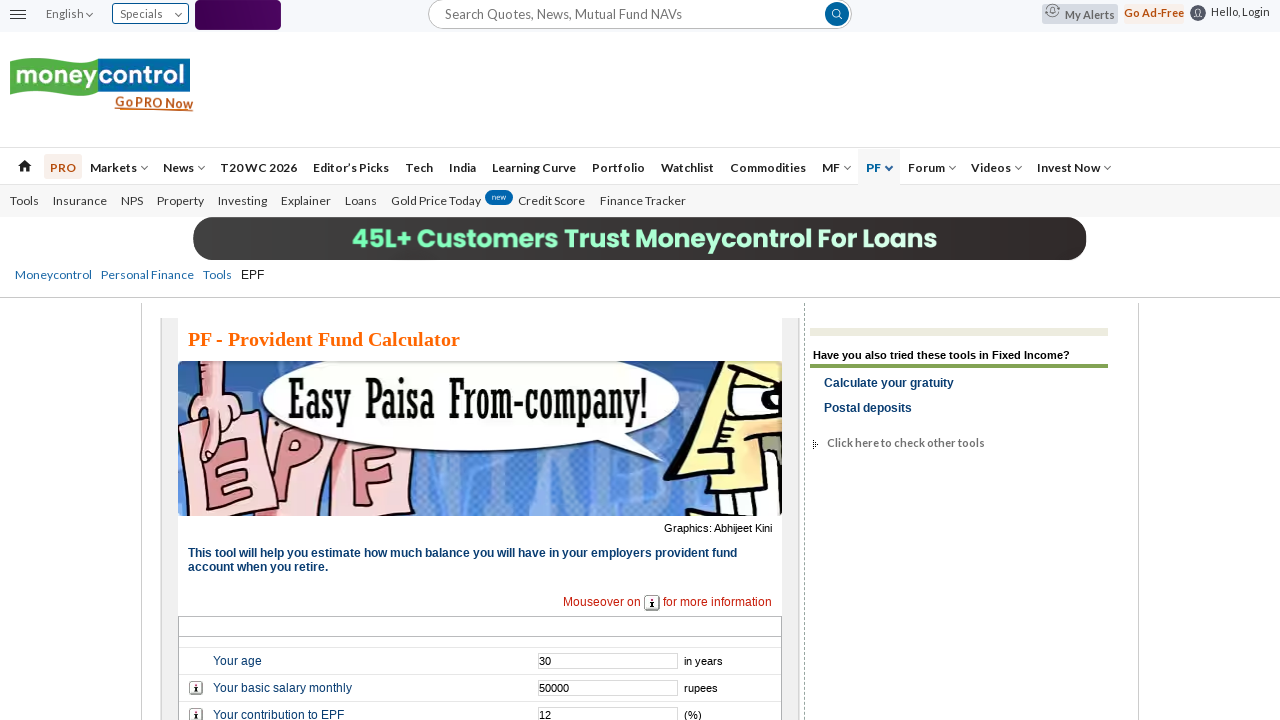

Filled employer contribution percentage with '12%' on input[name='employers_contribuion']
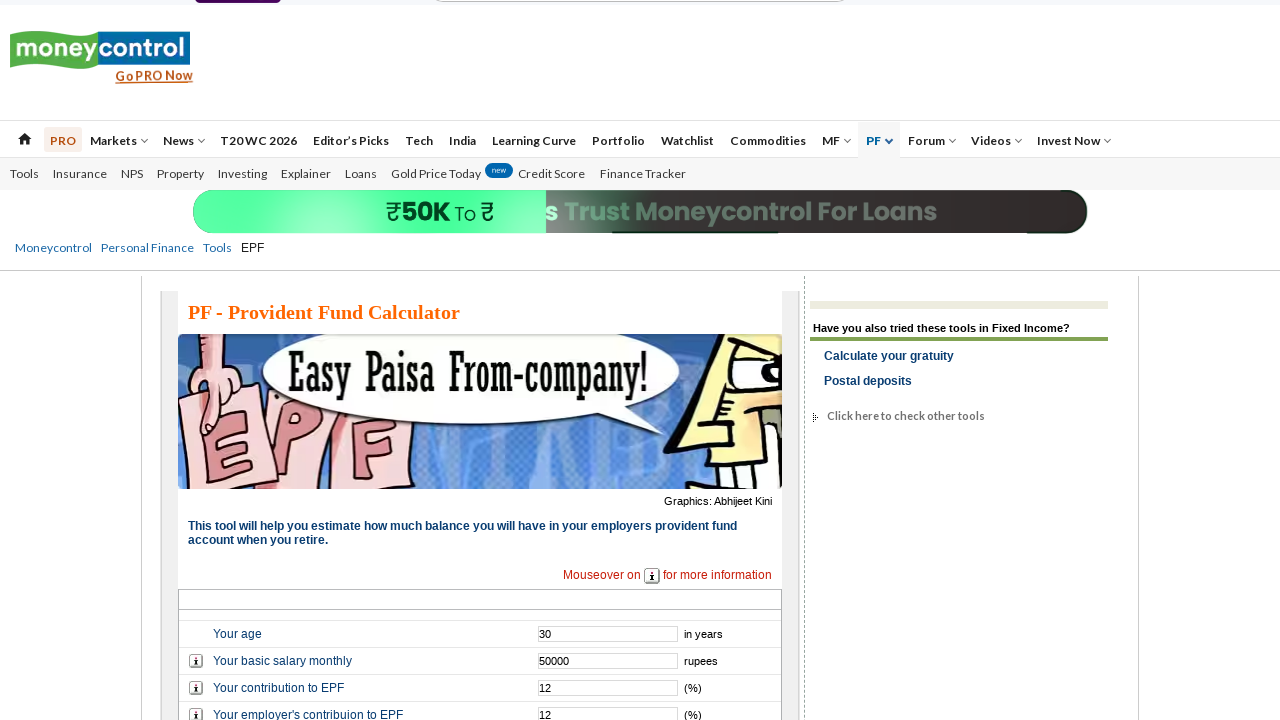

Filled annual salary increase with '5%' on input[name='annual_increase_in_salary']
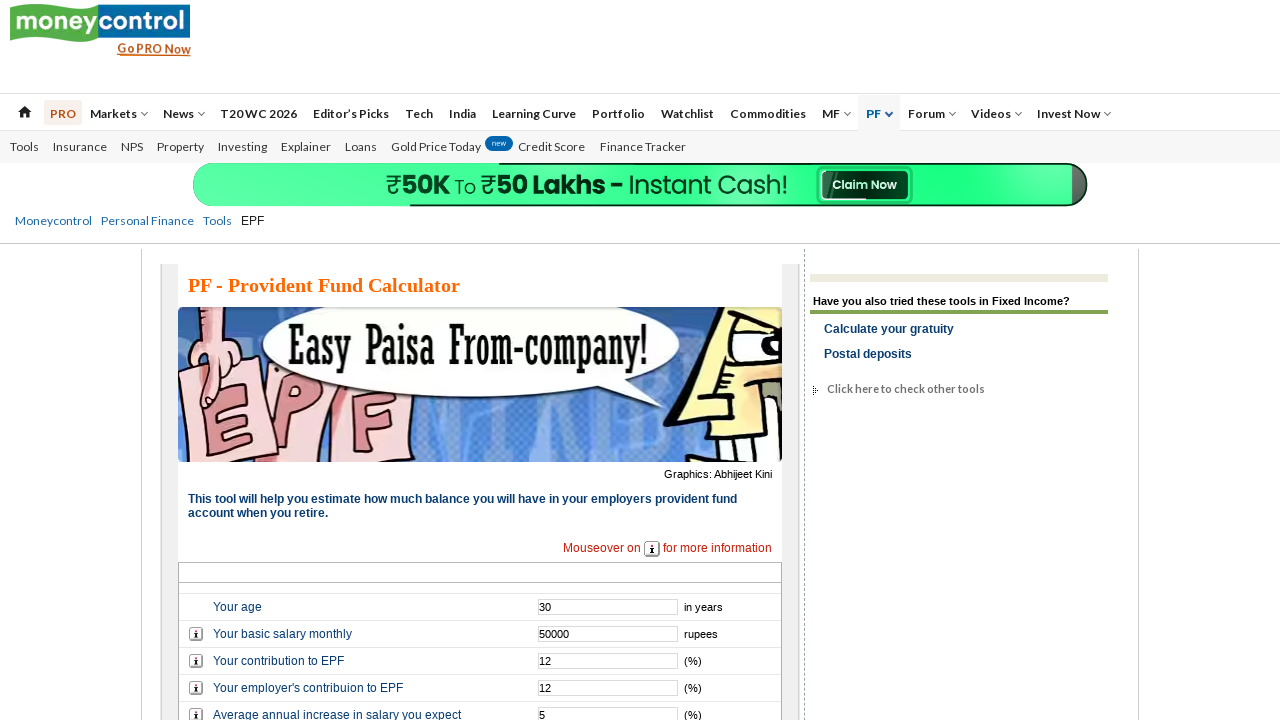

Filled retirement age with '60' on input[name='intend_to_retire']
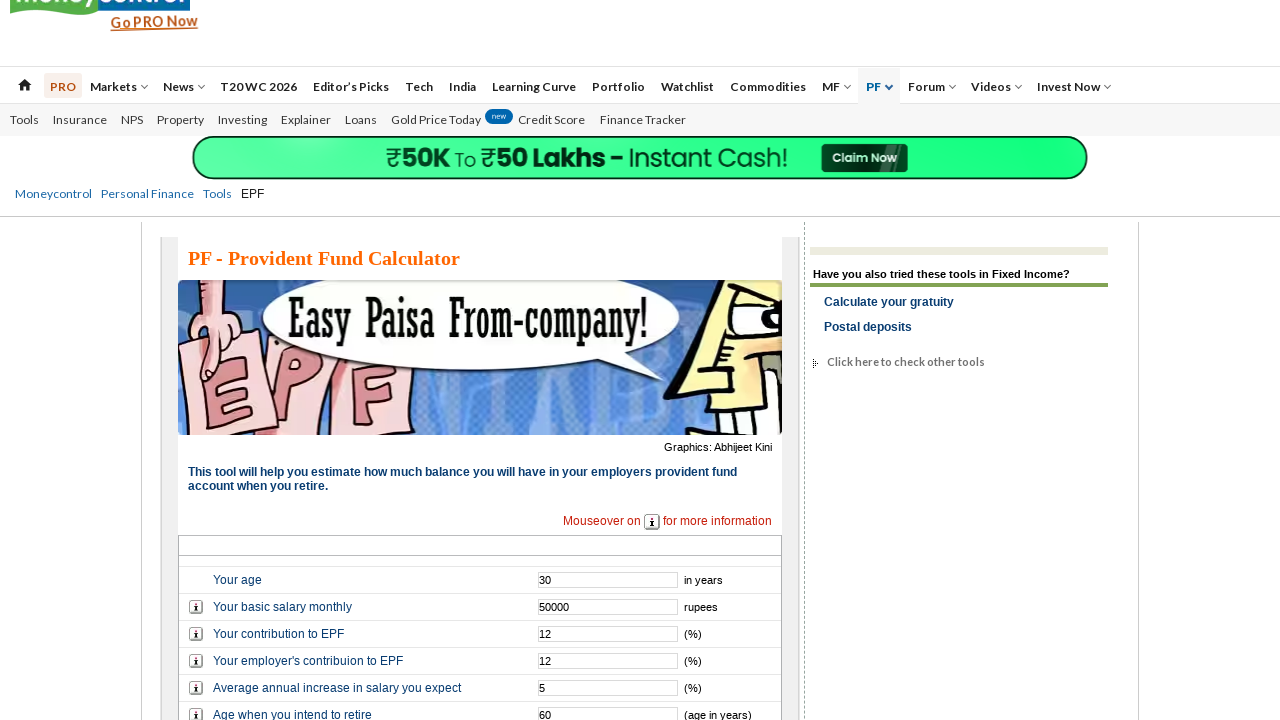

Filled current EPF balance with '100000' on input[name='current_epf_balance']
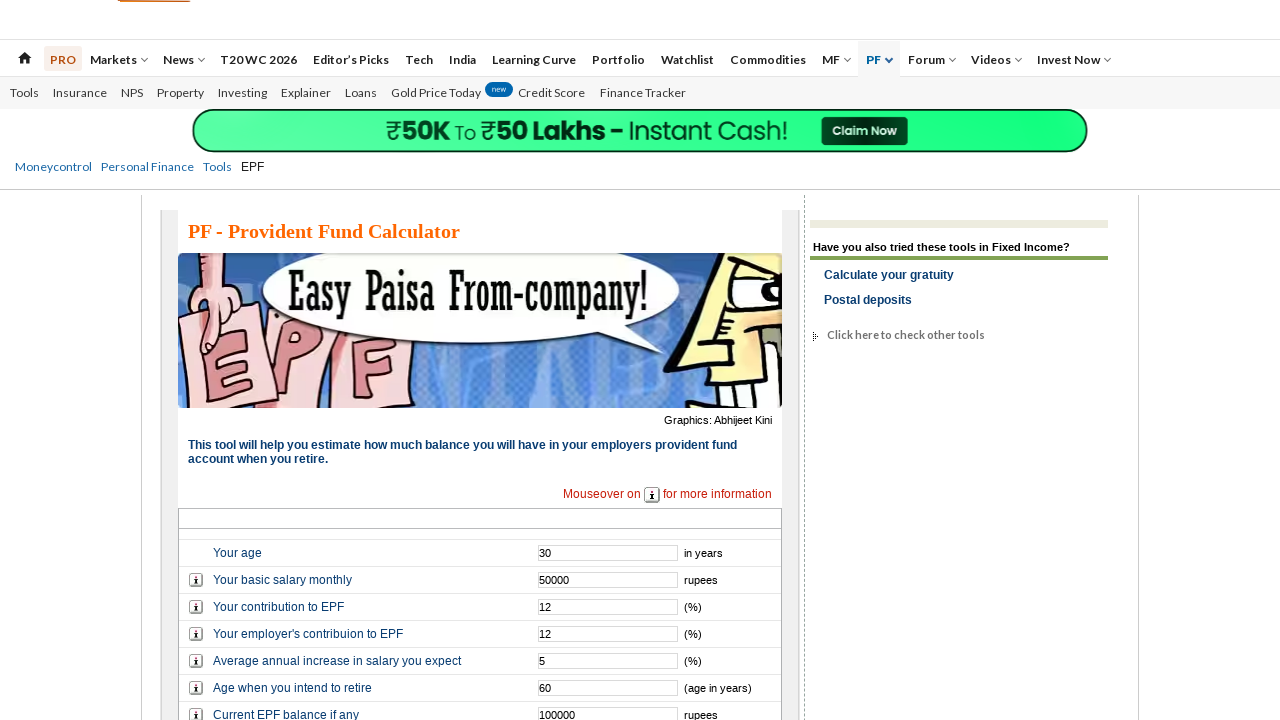

Filled current interest rate with '8.1%' on input[name='current_interest_rate']
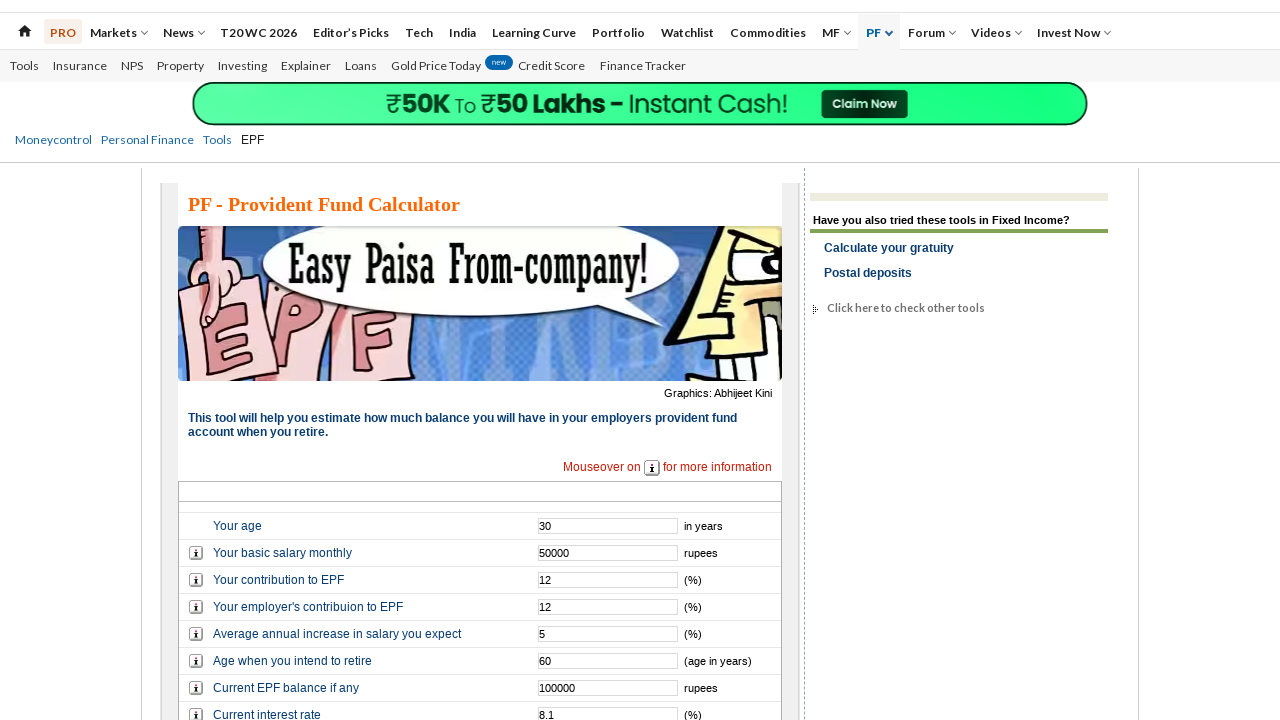

Clicked the calculate button to compute PF accumulation at (480, 361) on img[src*='calculate.gif']
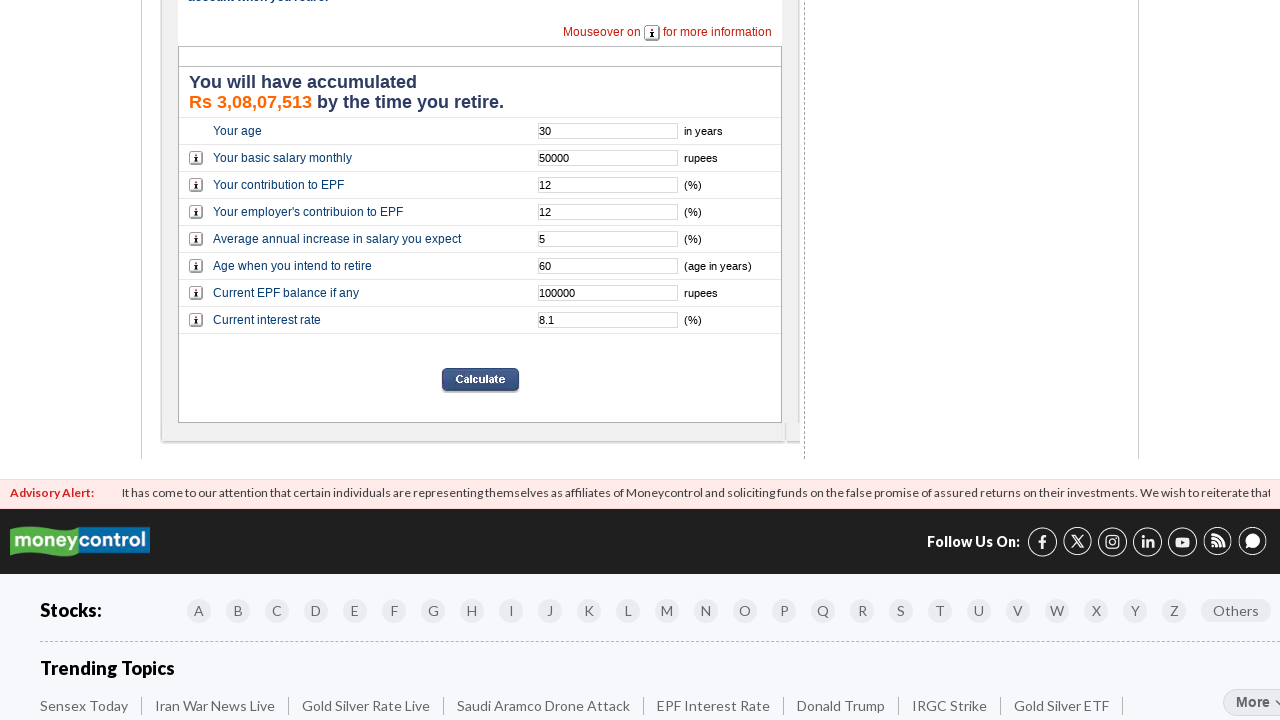

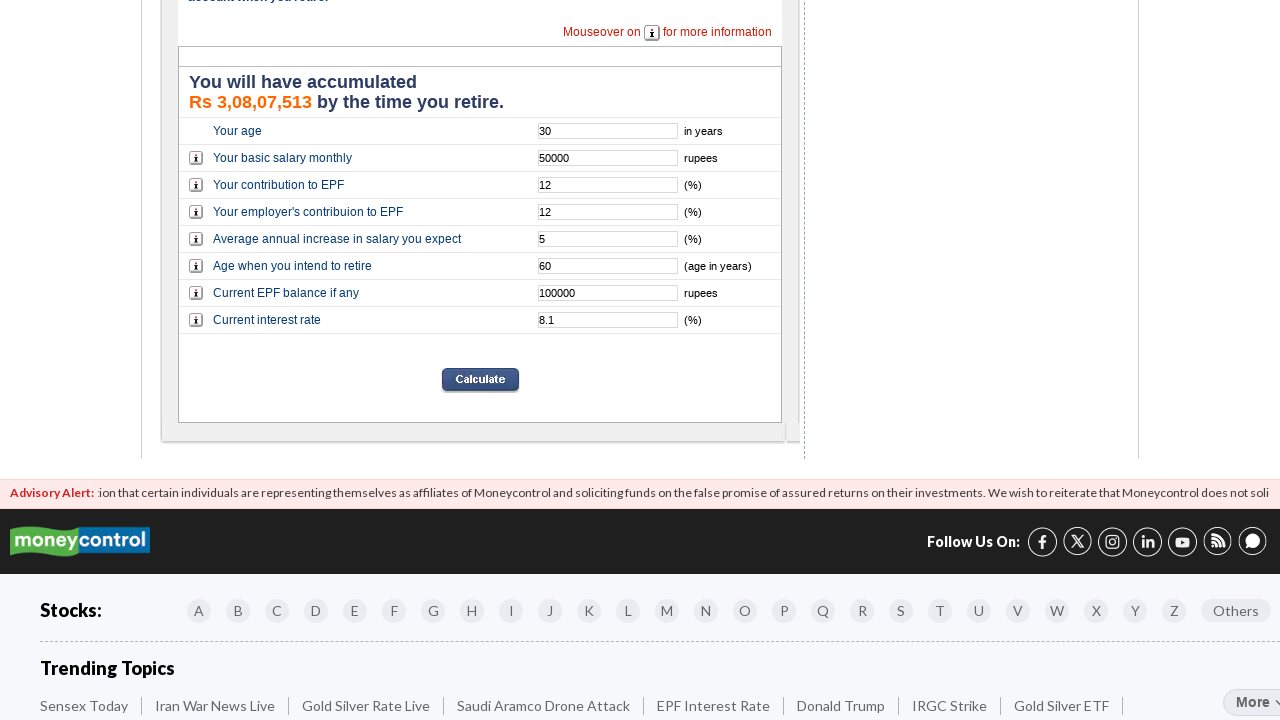